Tests that the input field is cleared after adding a todo item

Starting URL: https://demo.playwright.dev/todomvc

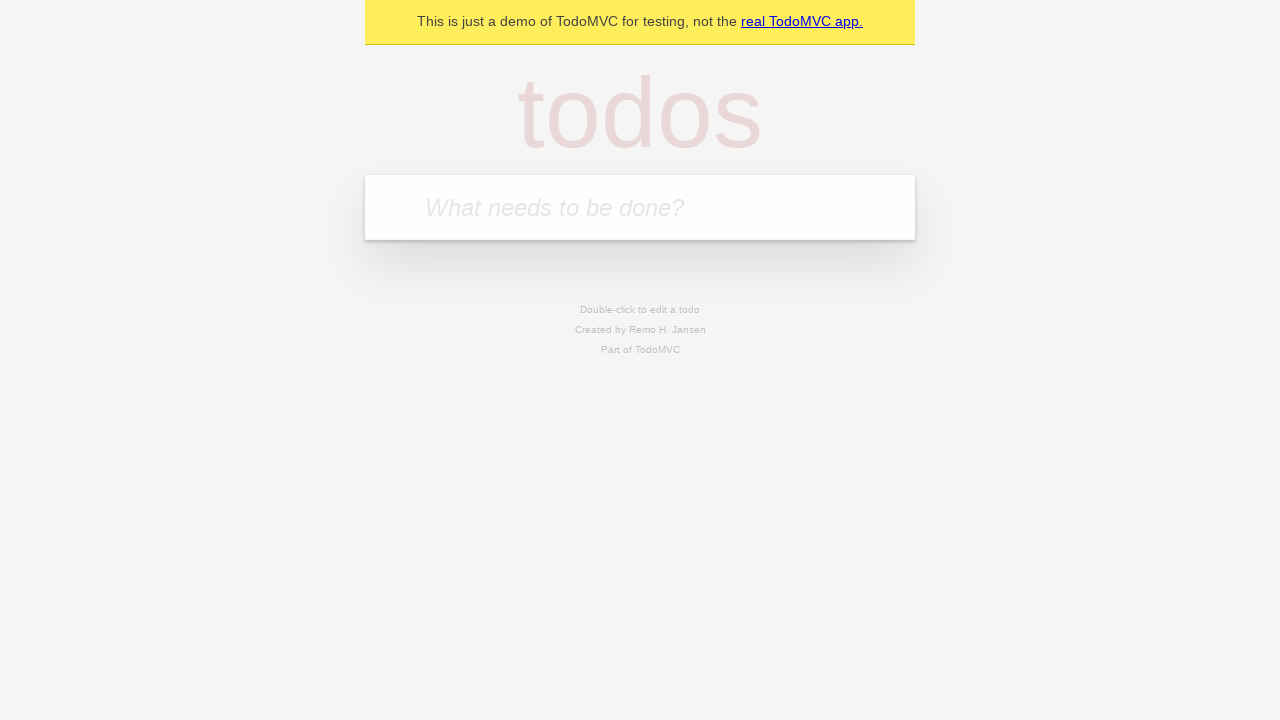

Filled input field with 'buy some cheese' on internal:attr=[placeholder="What needs to be done?"i]
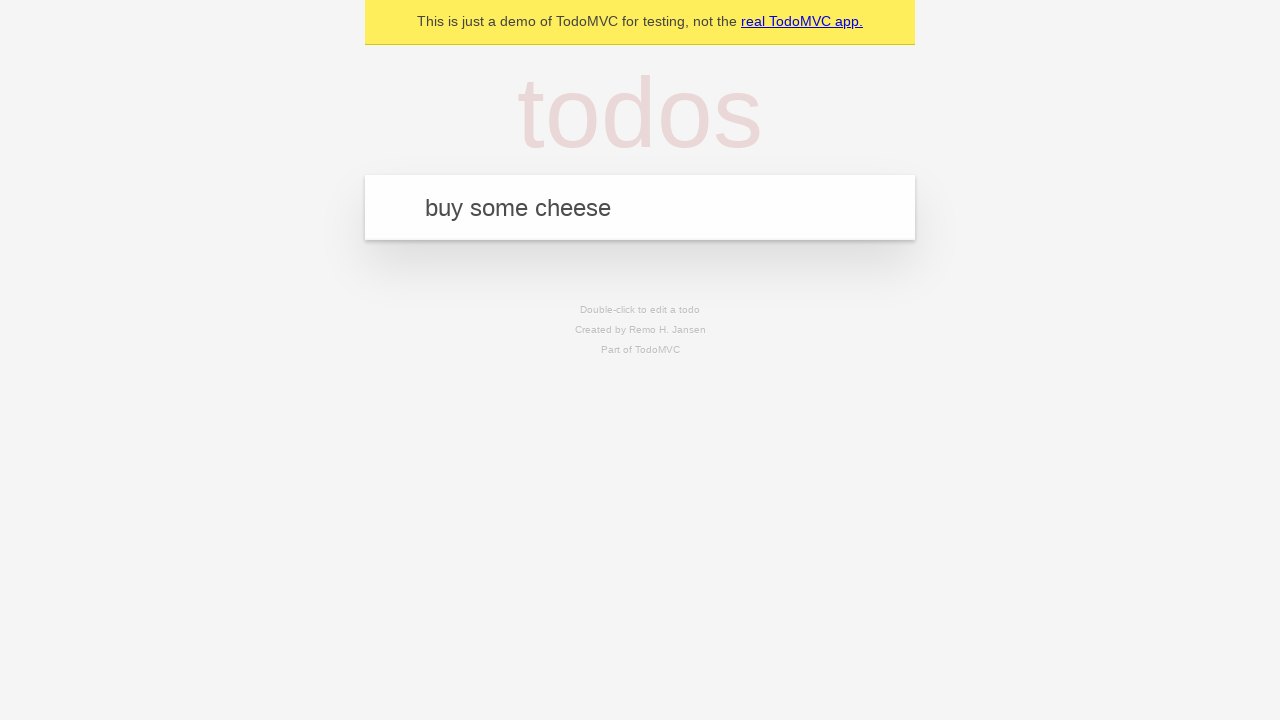

Pressed Enter to add todo item on internal:attr=[placeholder="What needs to be done?"i]
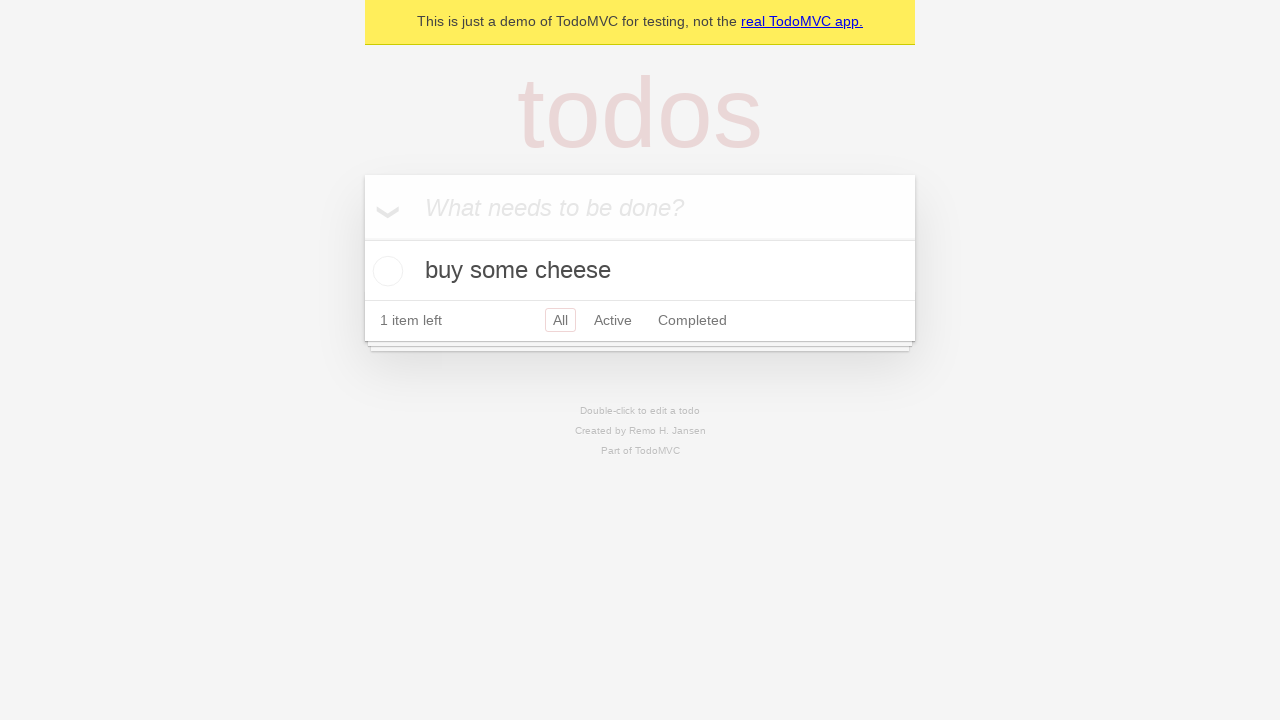

Todo item appeared on page
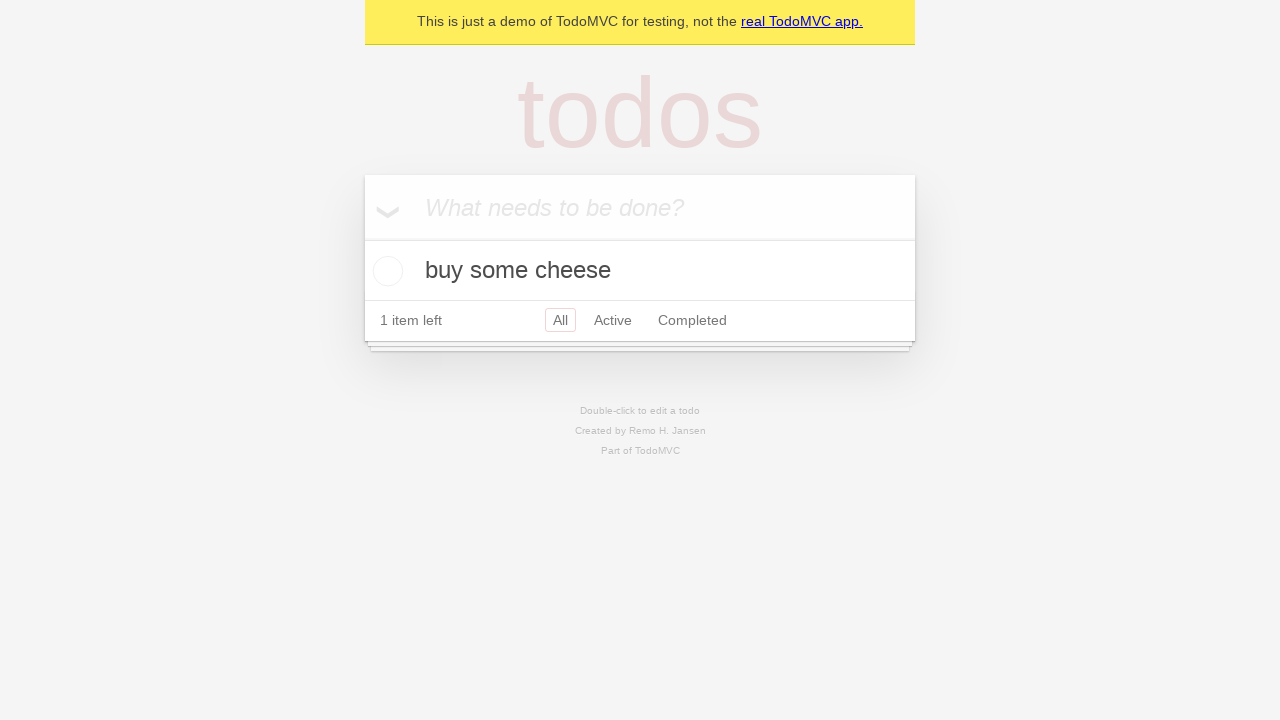

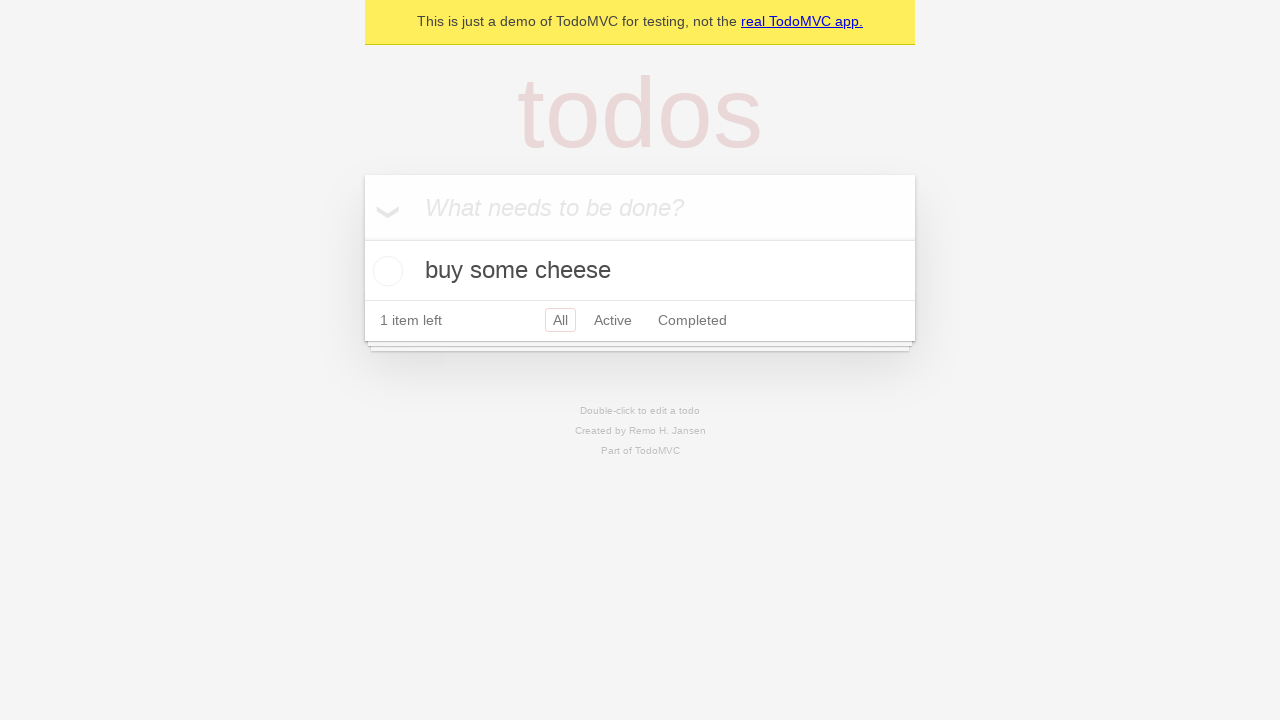